Tests dynamic properties page by attempting to click a button that becomes visible after a delay, handling the case where the element is not initially present by refreshing the page and waiting.

Starting URL: https://demoqa.com/dynamic-properties

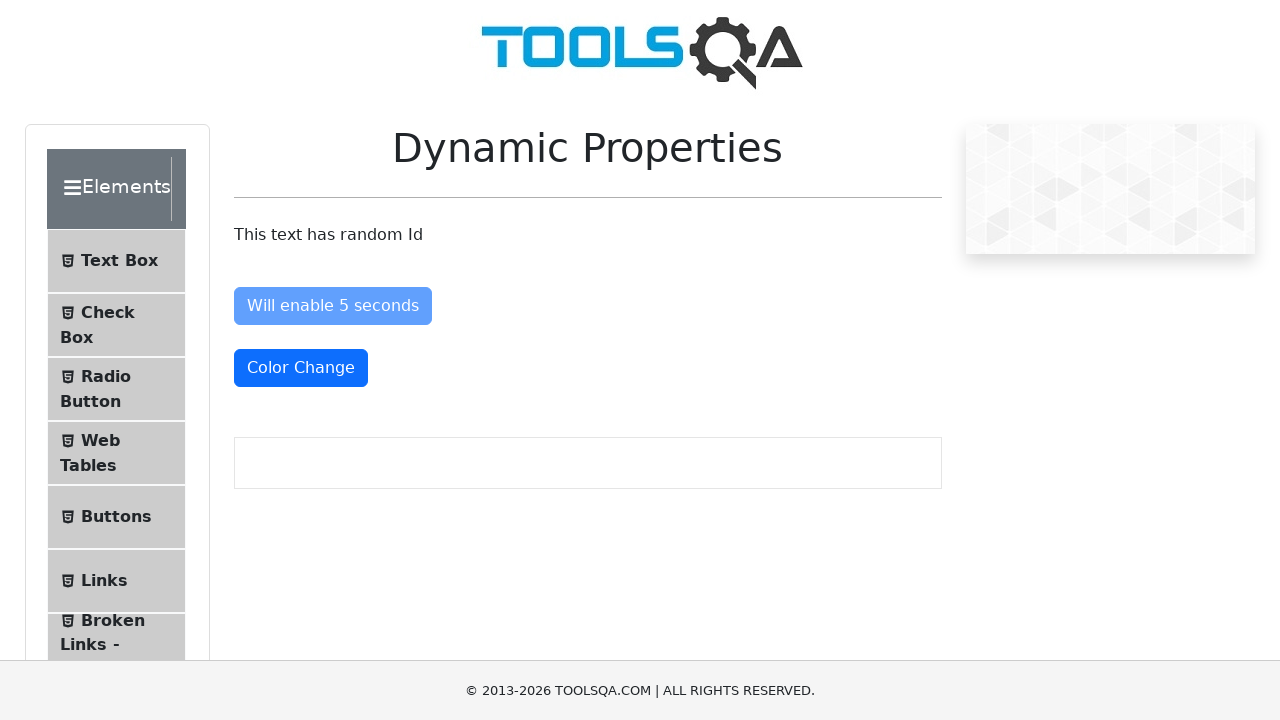

First attempt to click dynamic button failed - element not yet visible on button#visibleAfter
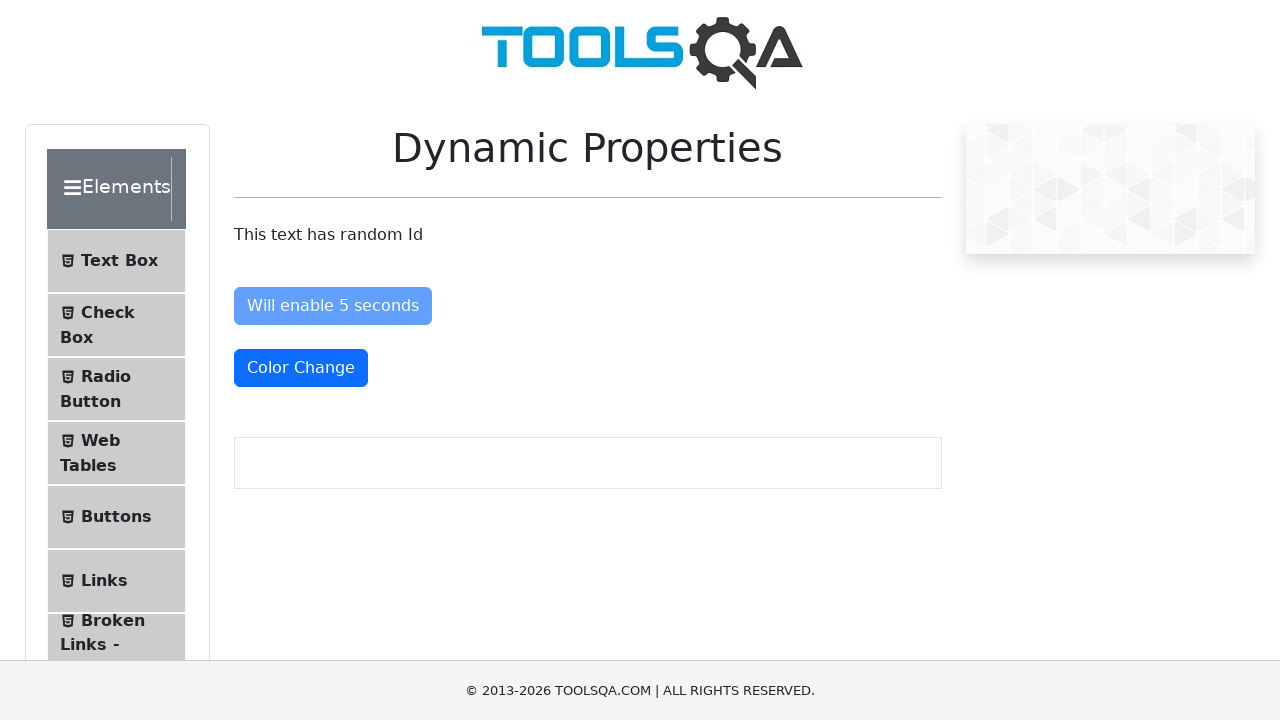

Reloaded the page to reset dynamic properties
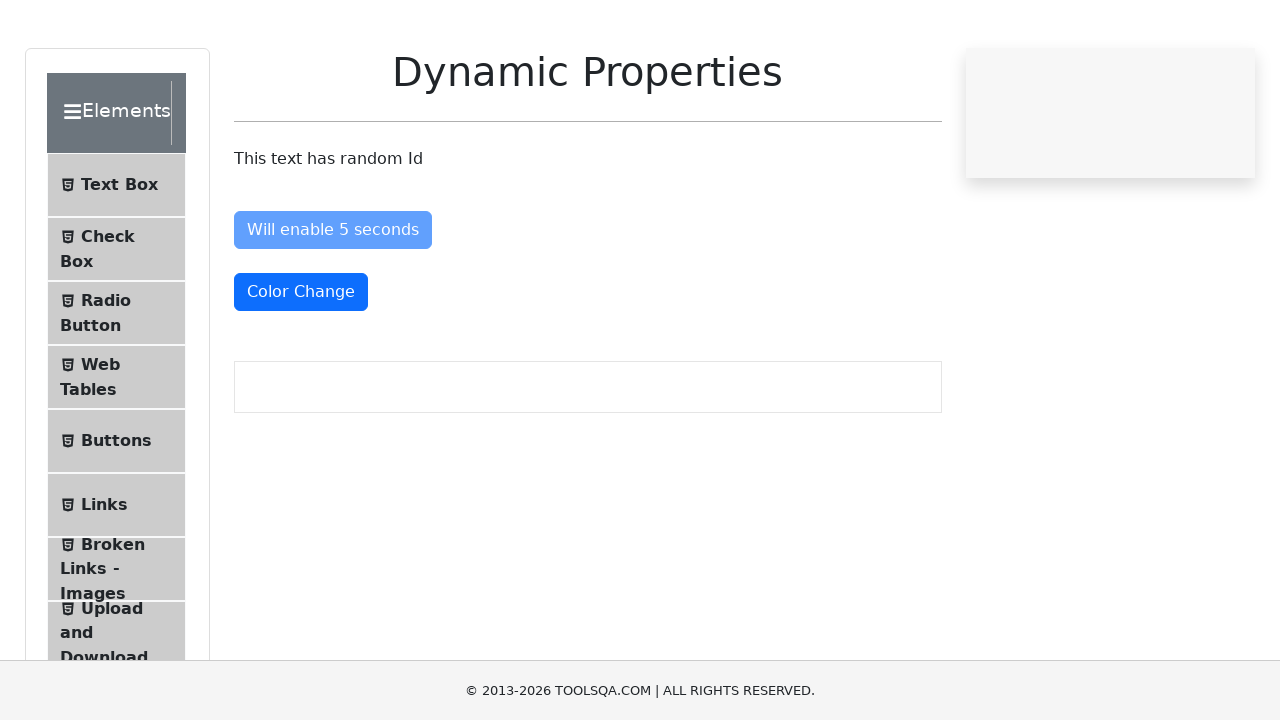

Waited for dynamic button to become visible after delay
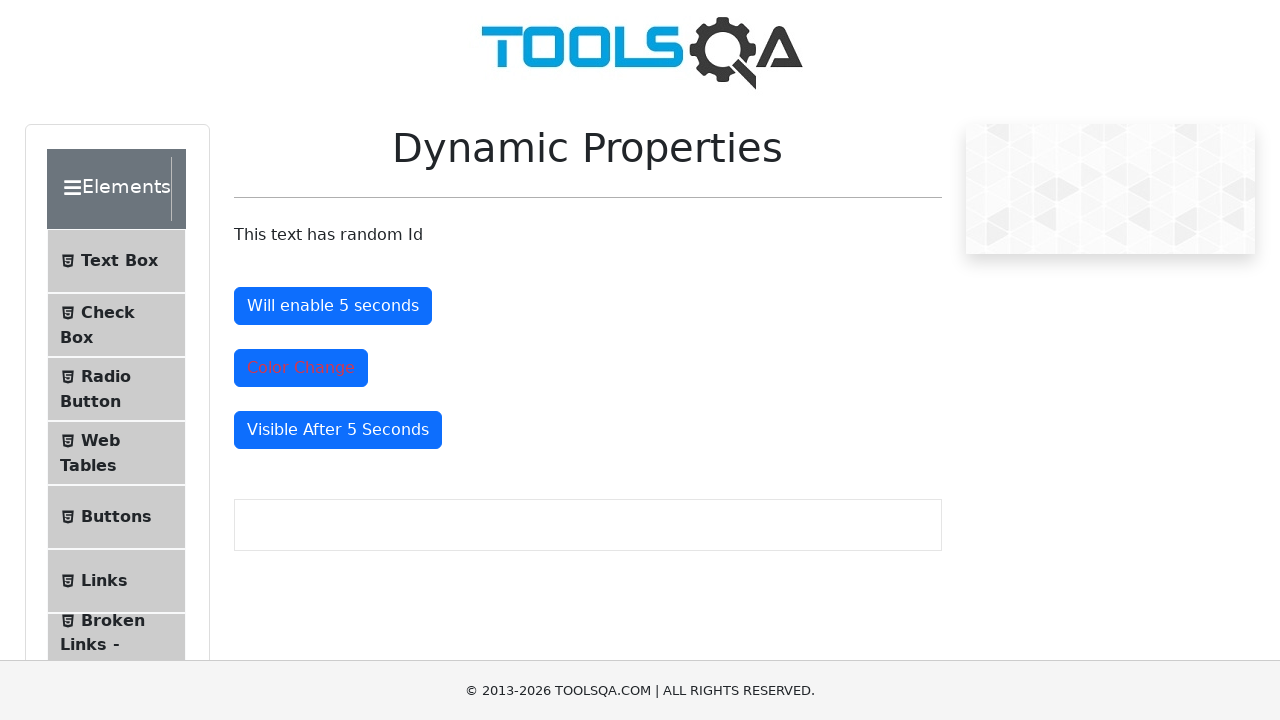

Successfully clicked the now-visible dynamic button at (338, 430) on button#visibleAfter
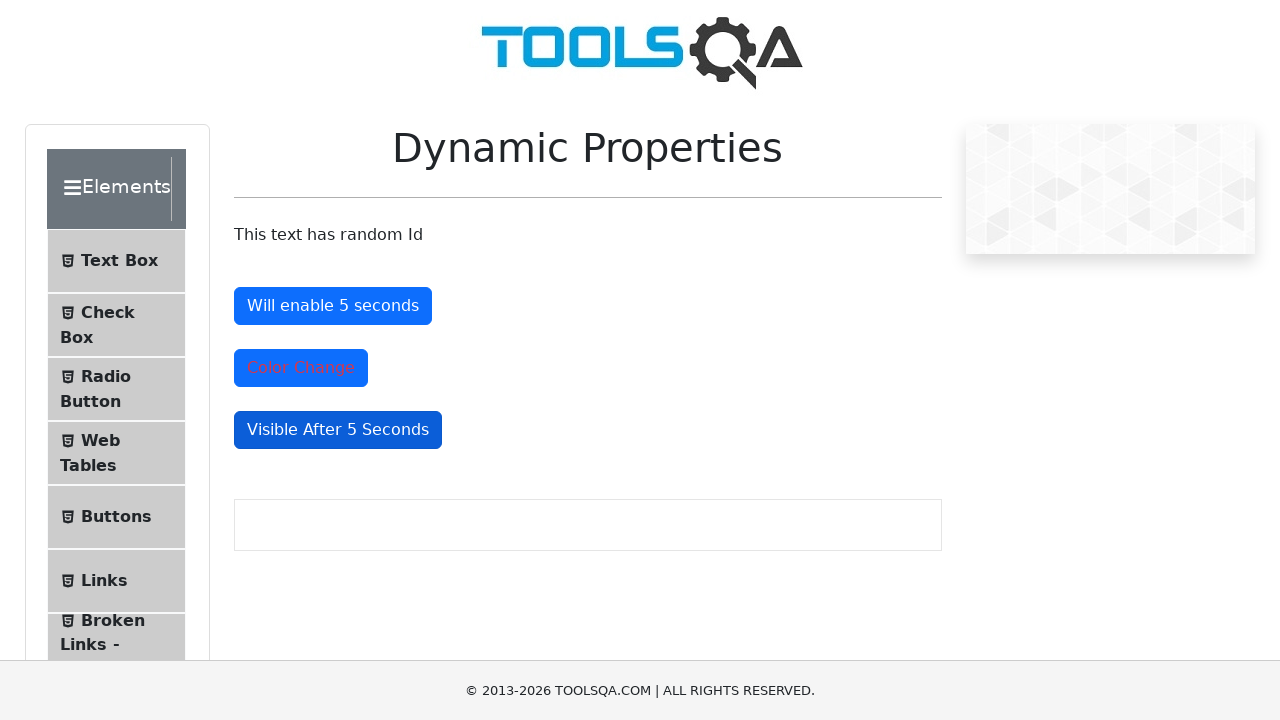

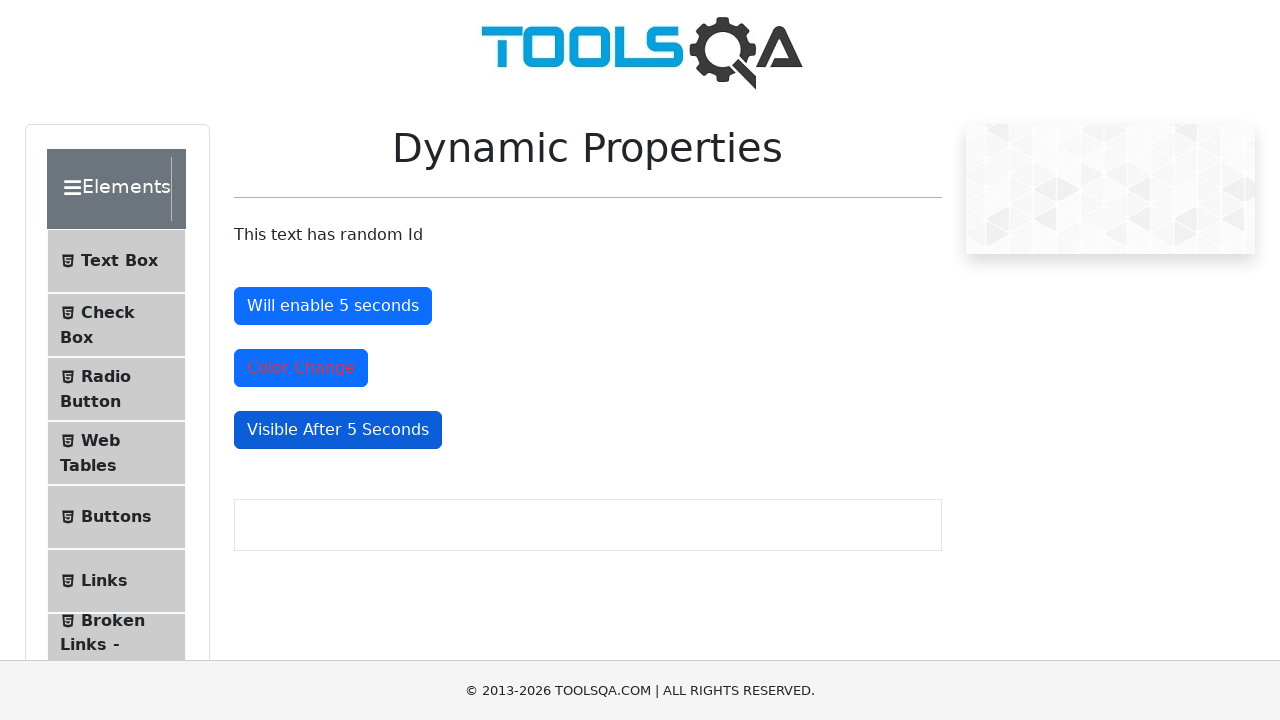